Tests a Selenium practice form by filling out various fields including first name, last name, gender, experience, date, profession, automation tools, continent selection, and commands using a combination of direct input and keyboard navigation.

Starting URL: https://www.techlistic.com/p/selenium-practice-form.html

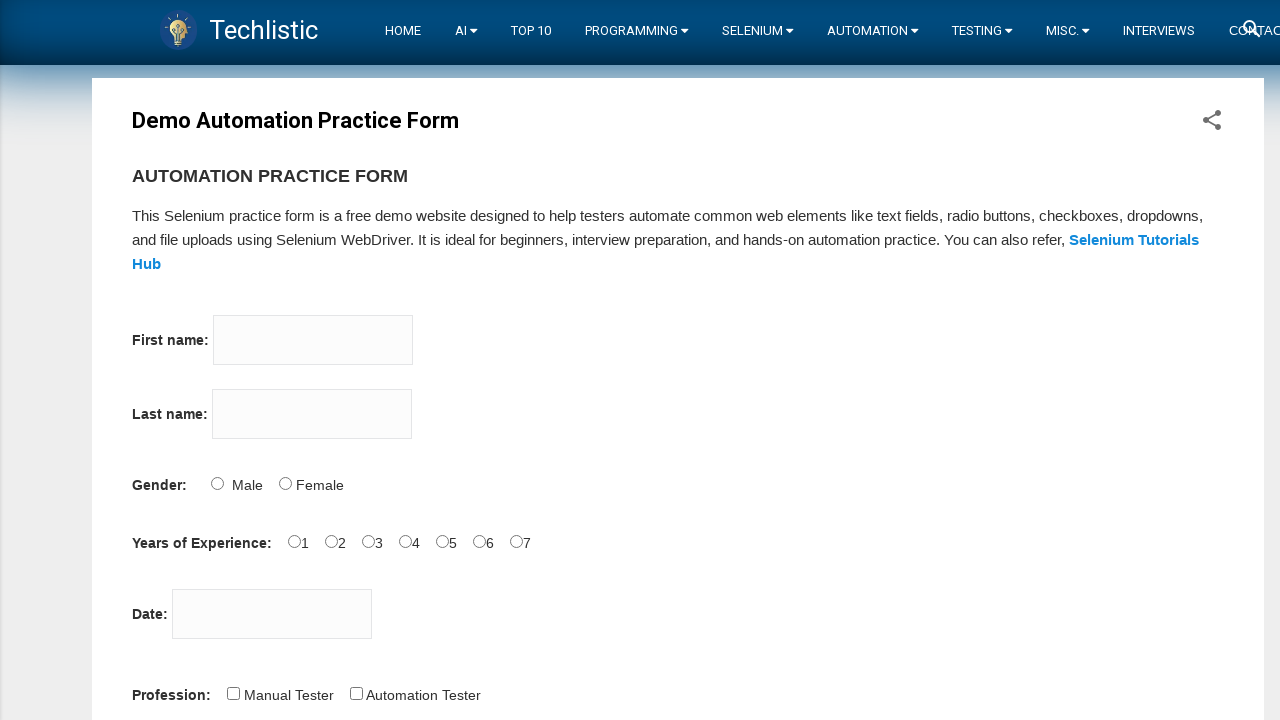

Filled firstname field with 'ferhat' on input[name='firstname']
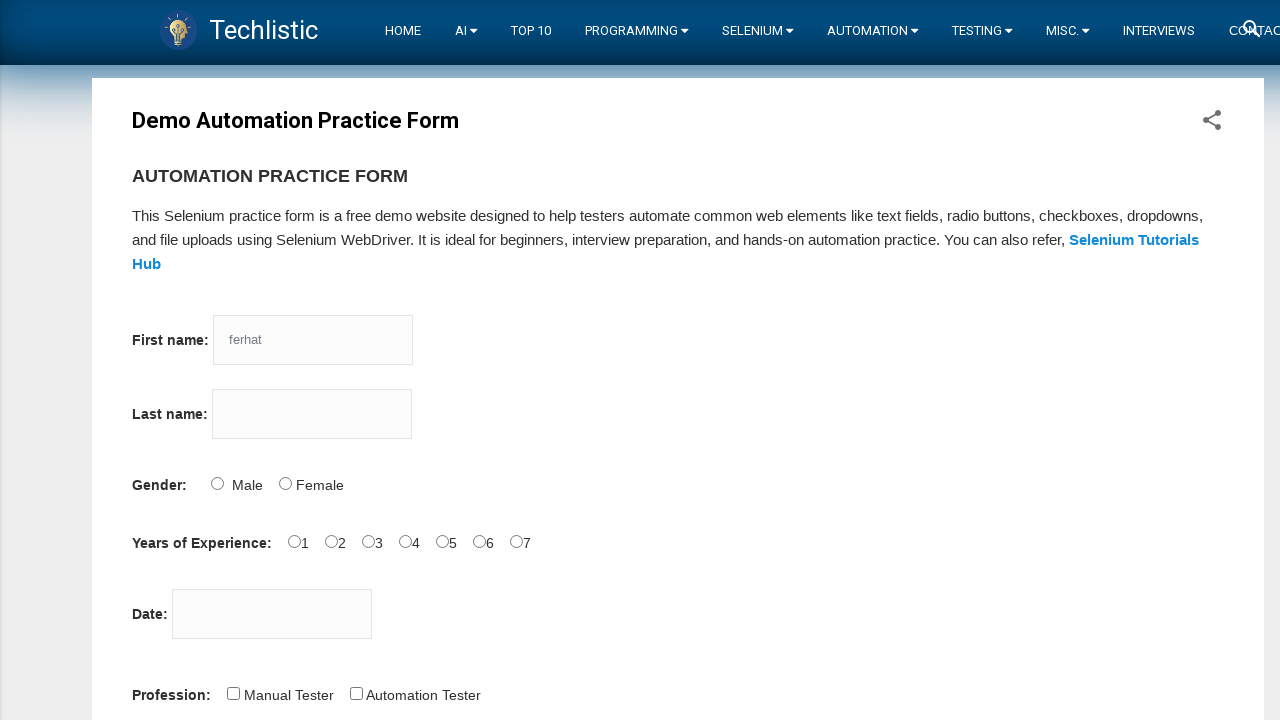

Filled lastname field with 'Bayt' on input[name='lastname']
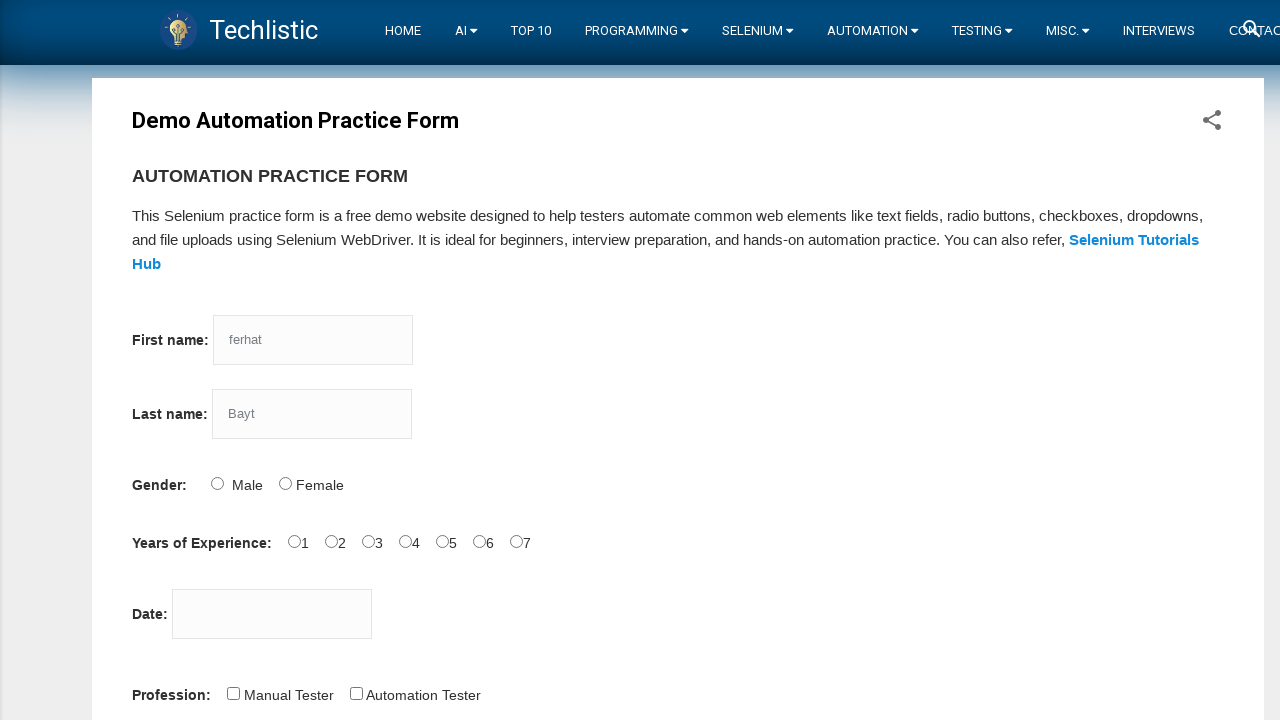

Selected gender - Male at (217, 483) on input[id='sex-0']
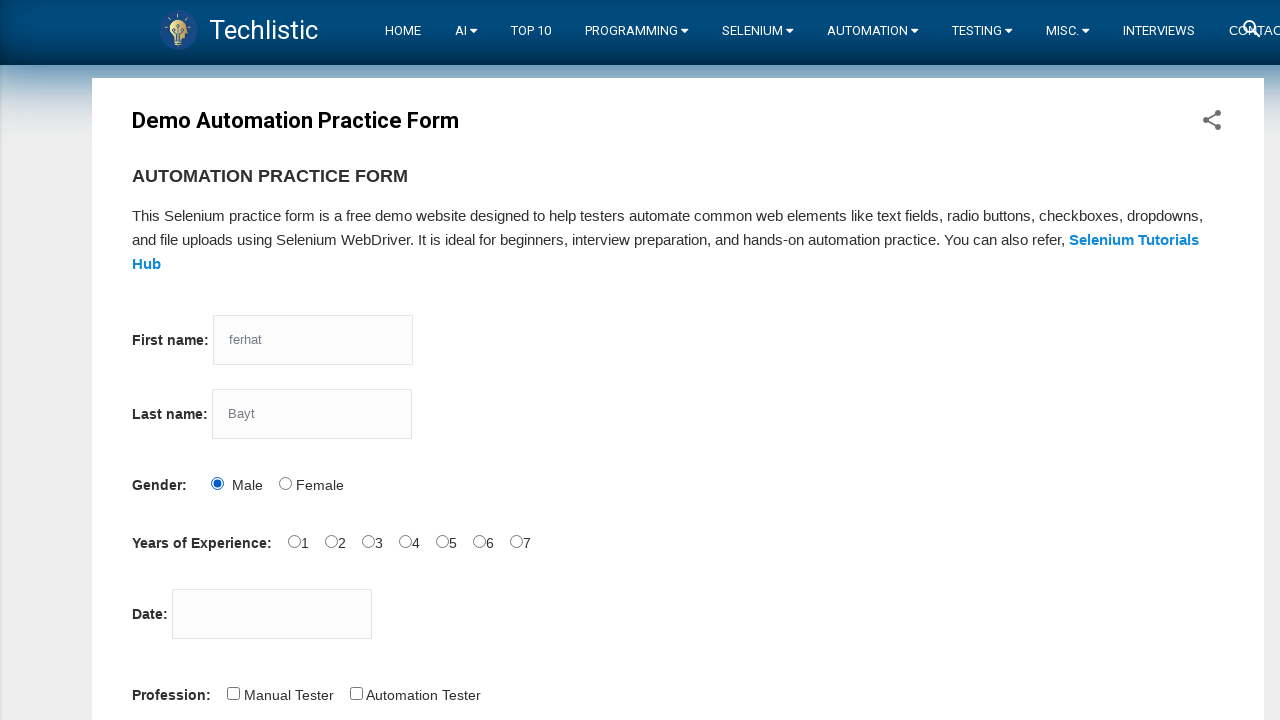

Selected experience - 3 years at (405, 541) on input[id='exp-3']
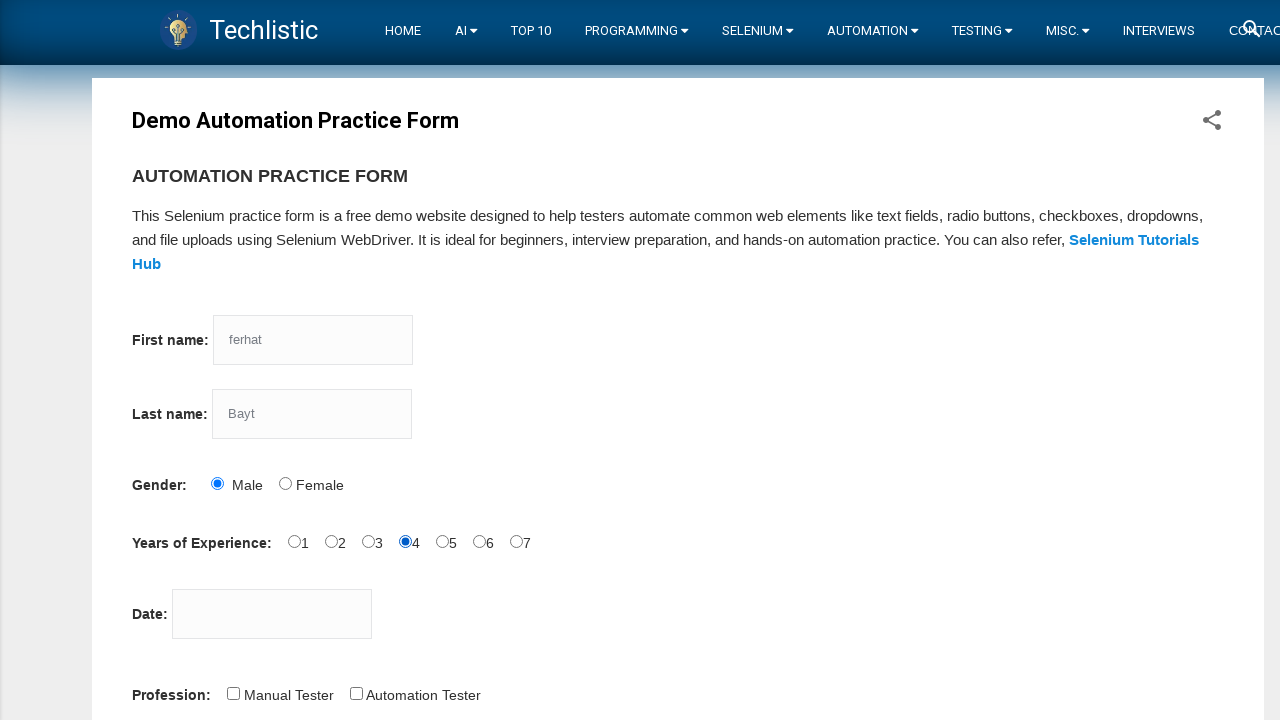

Filled date field with '12/12/2022' on input[id='datepicker']
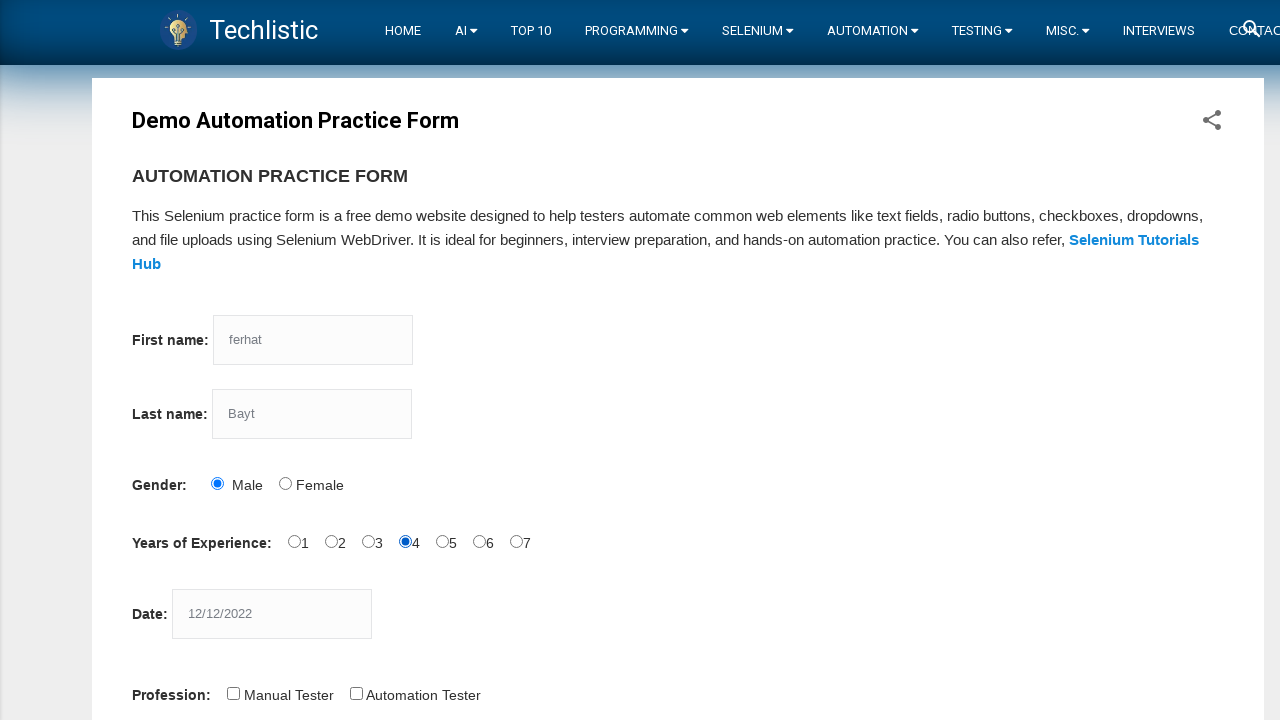

Selected profession - Automation Tester at (356, 693) on input[id='profession-1']
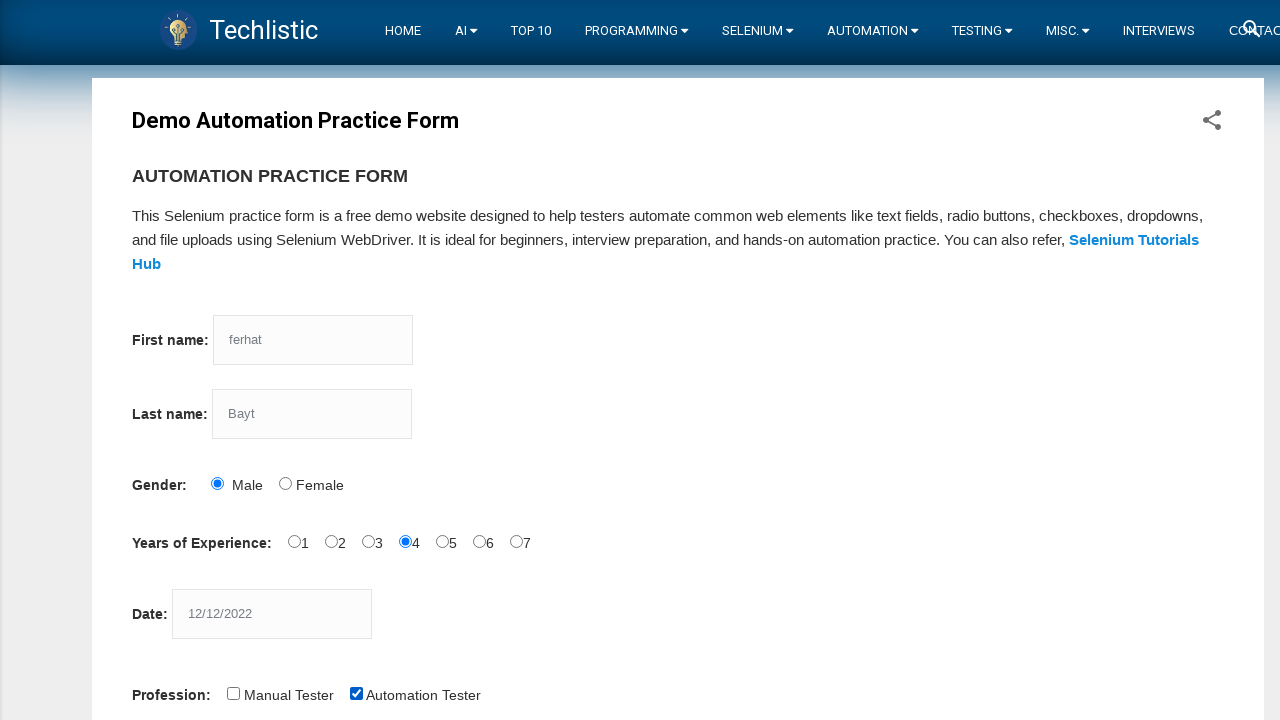

Selected tool - Selenium Webdriver at (446, 360) on input[id='tool-2']
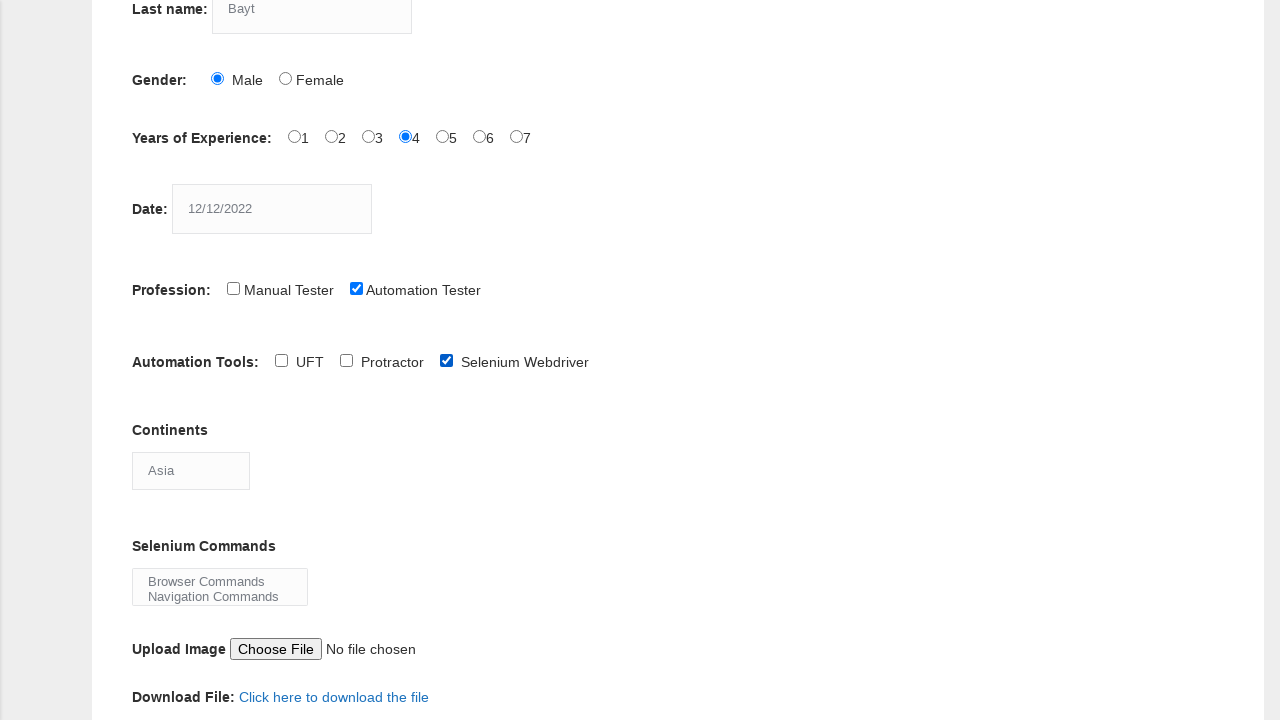

Selected continent - Africa on select[id='continents']
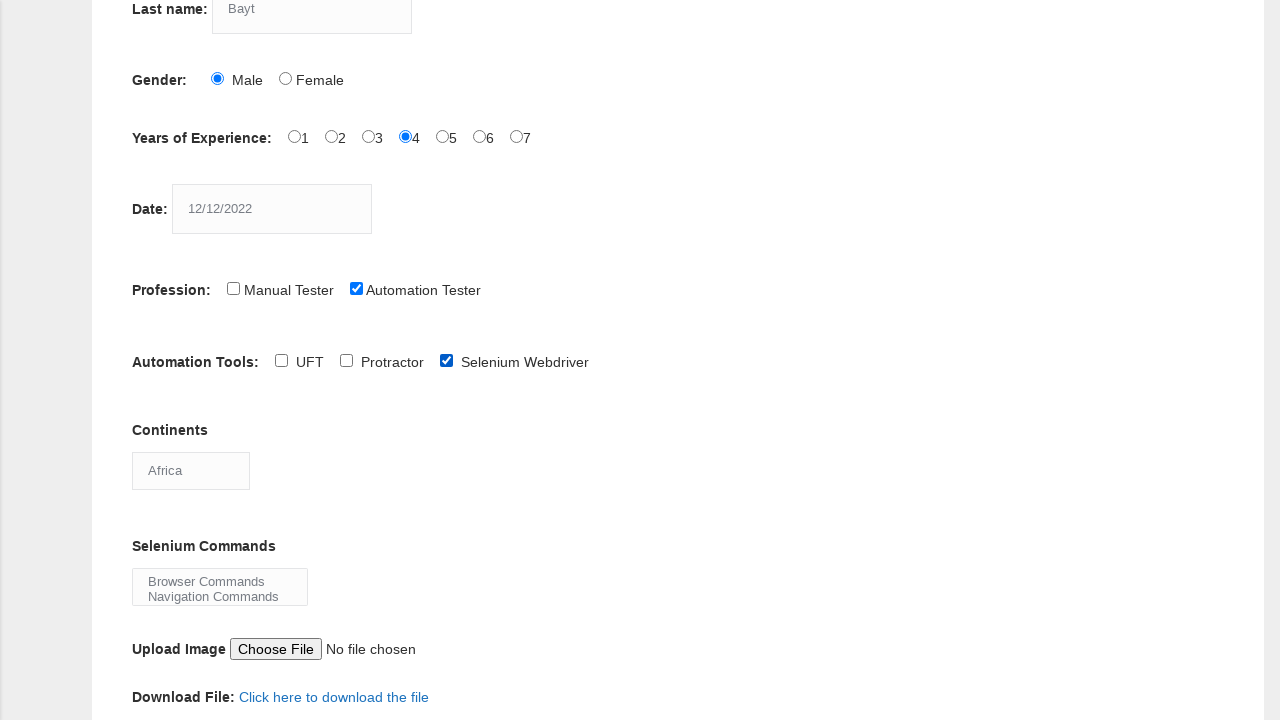

Selected commands - Browser Commands on select[id='selenium_commands']
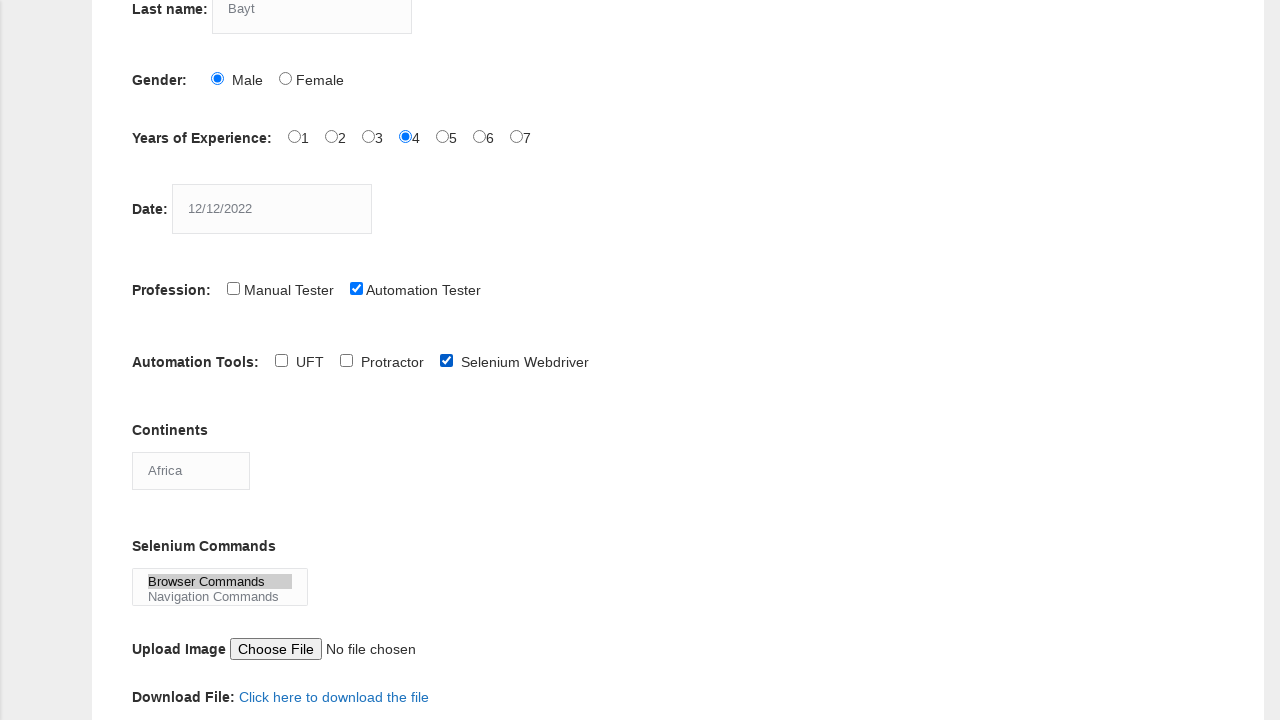

Clicked submit button to submit the form at (157, 360) on button[id='submit']
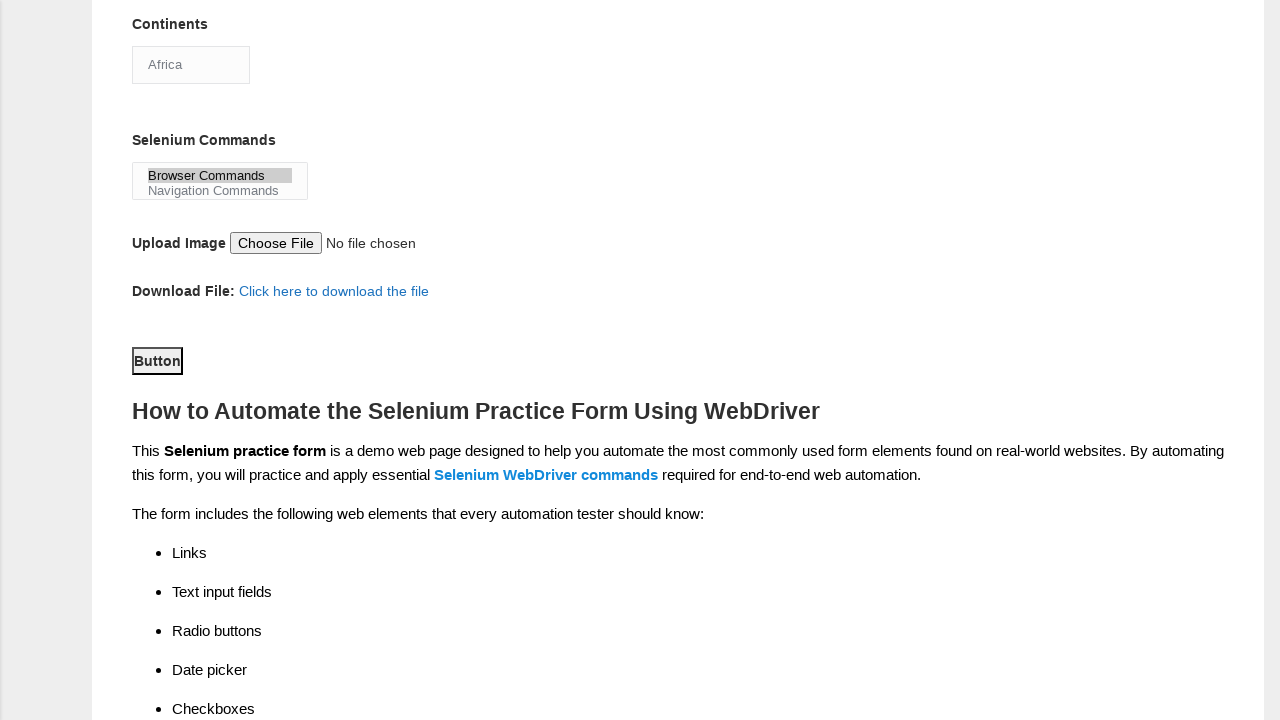

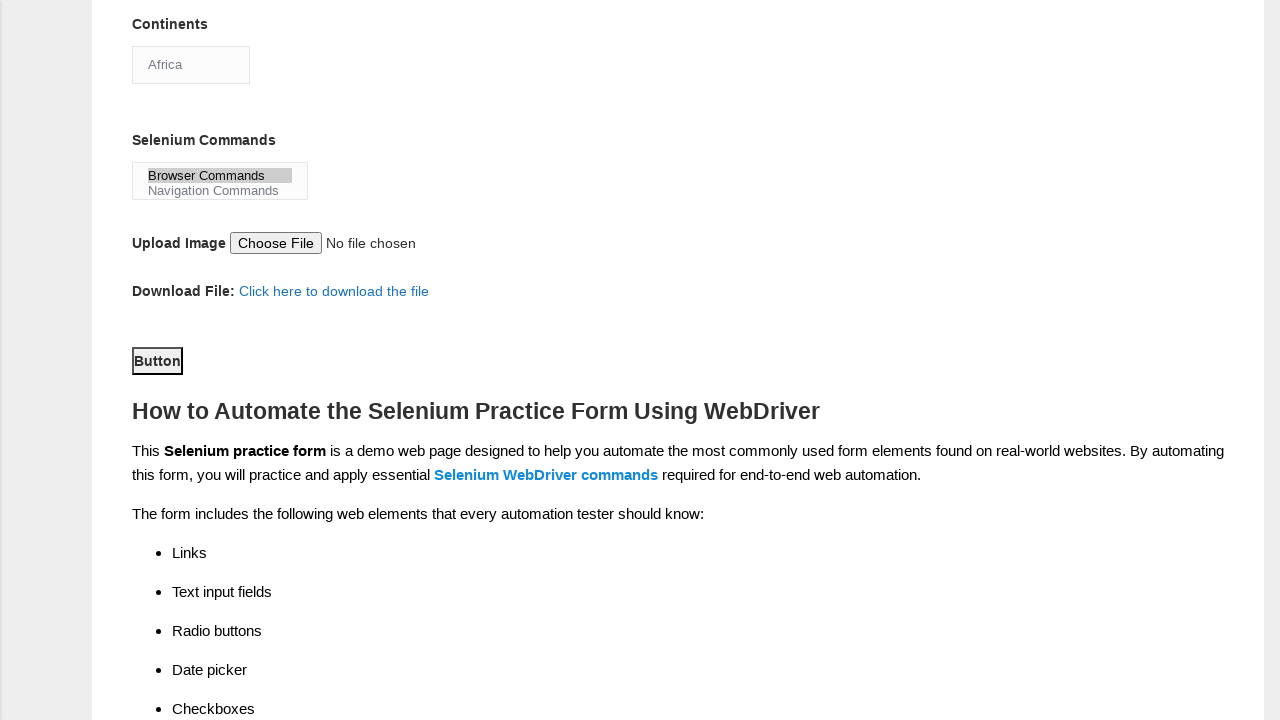